Tests jQuery UI demo site by navigating to the Checkboxradio page, interacting with radio buttons/checkboxes within an iframe, and then navigating to the Button page

Starting URL: https://jqueryui.com/

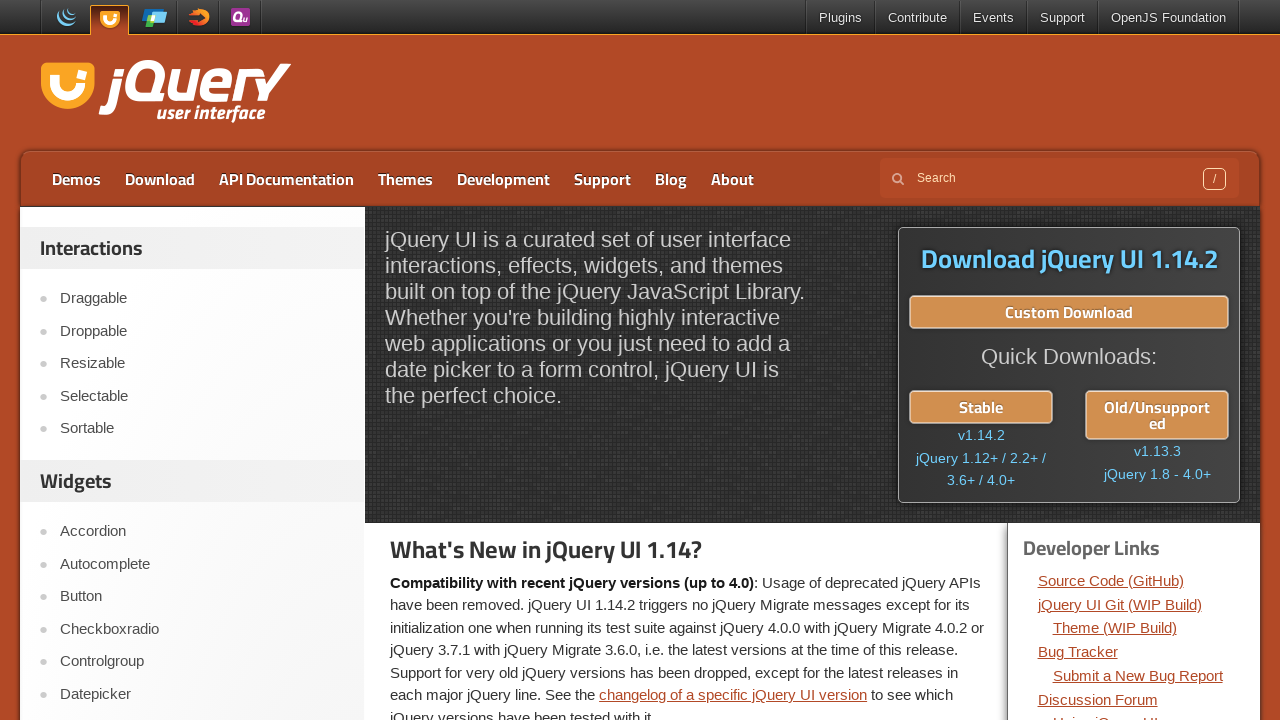

Verified page title is 'jQuery UI'
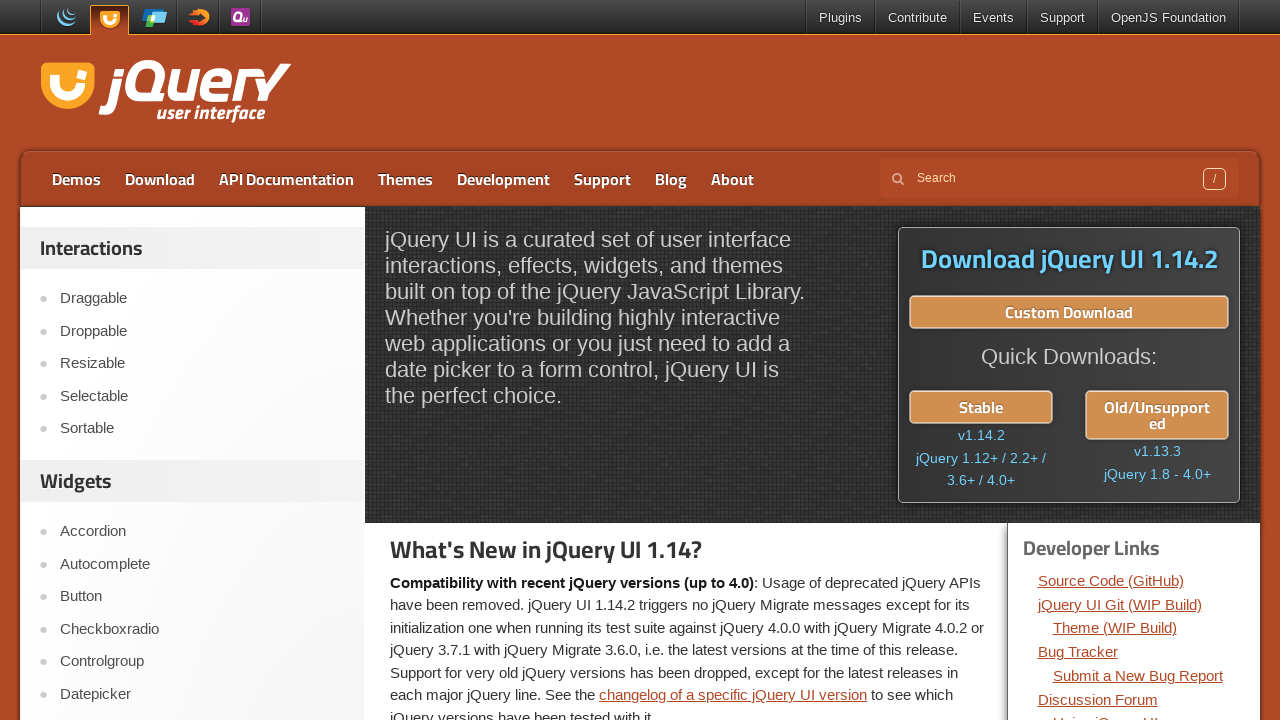

Clicked on Checkboxradio link at (202, 629) on text=Checkboxradio
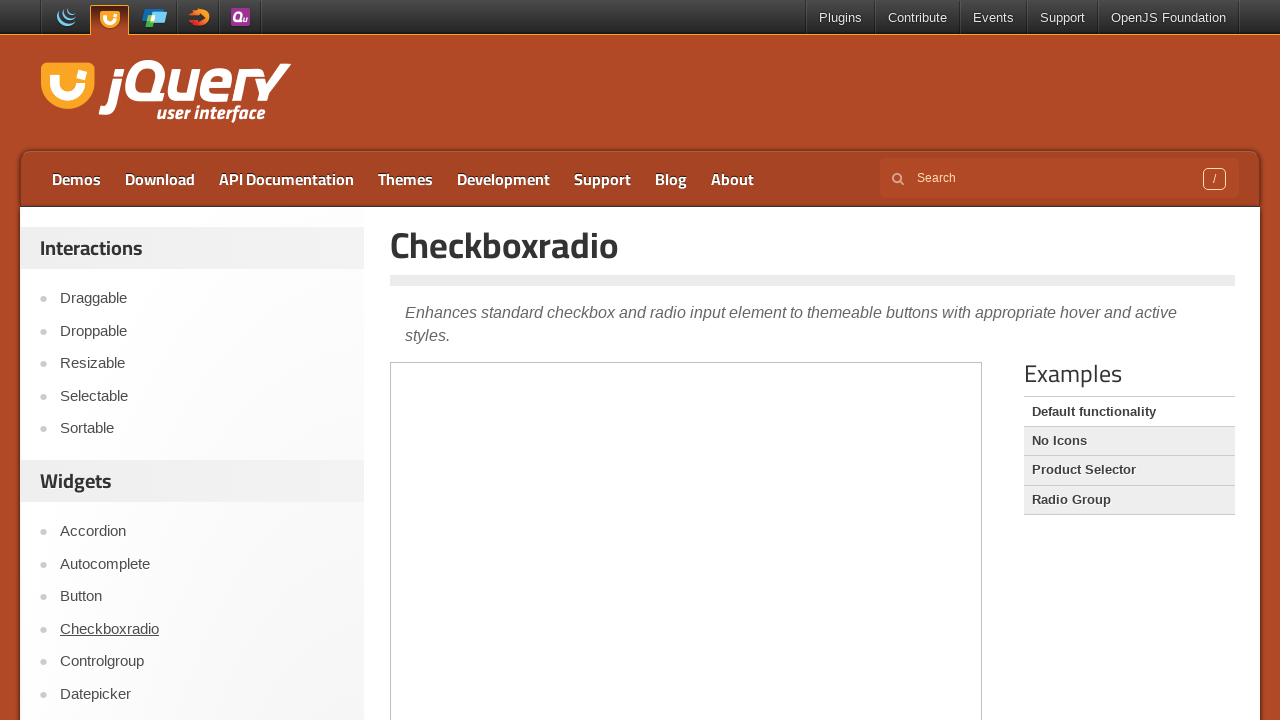

Verified page title changed to 'Checkboxradio | jQuery UI'
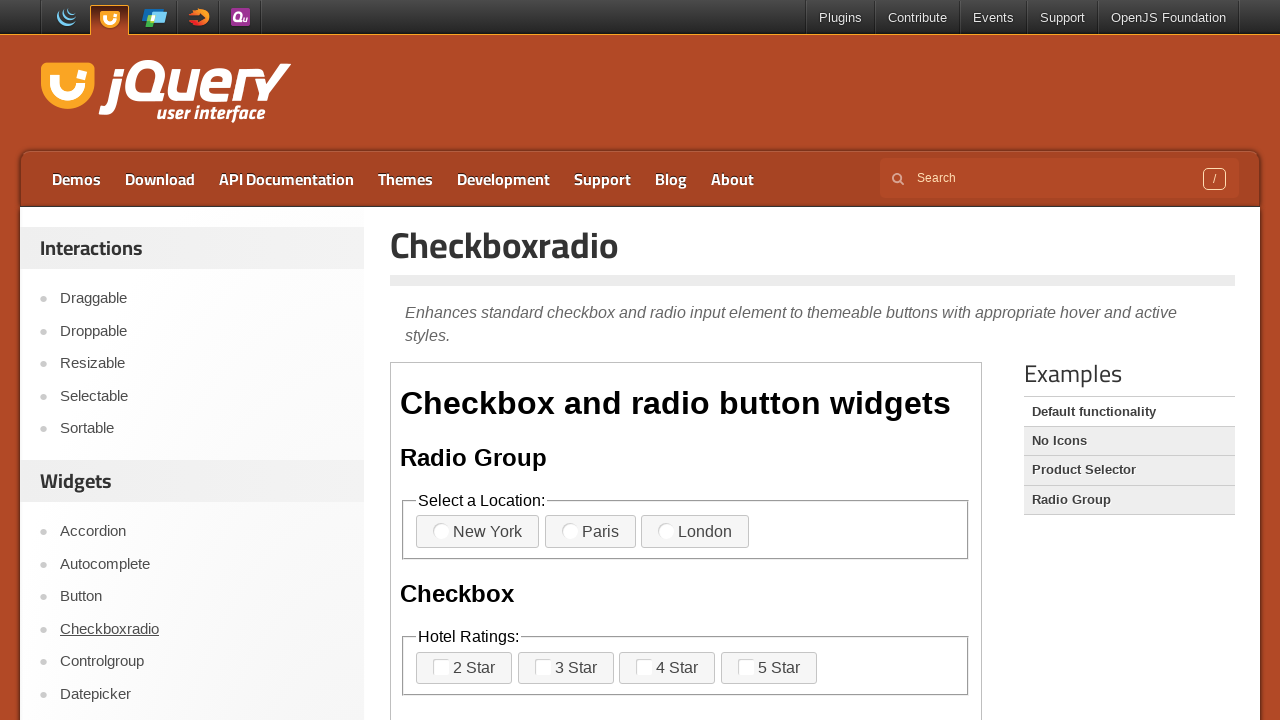

Verified heading text is 'Checkboxradio'
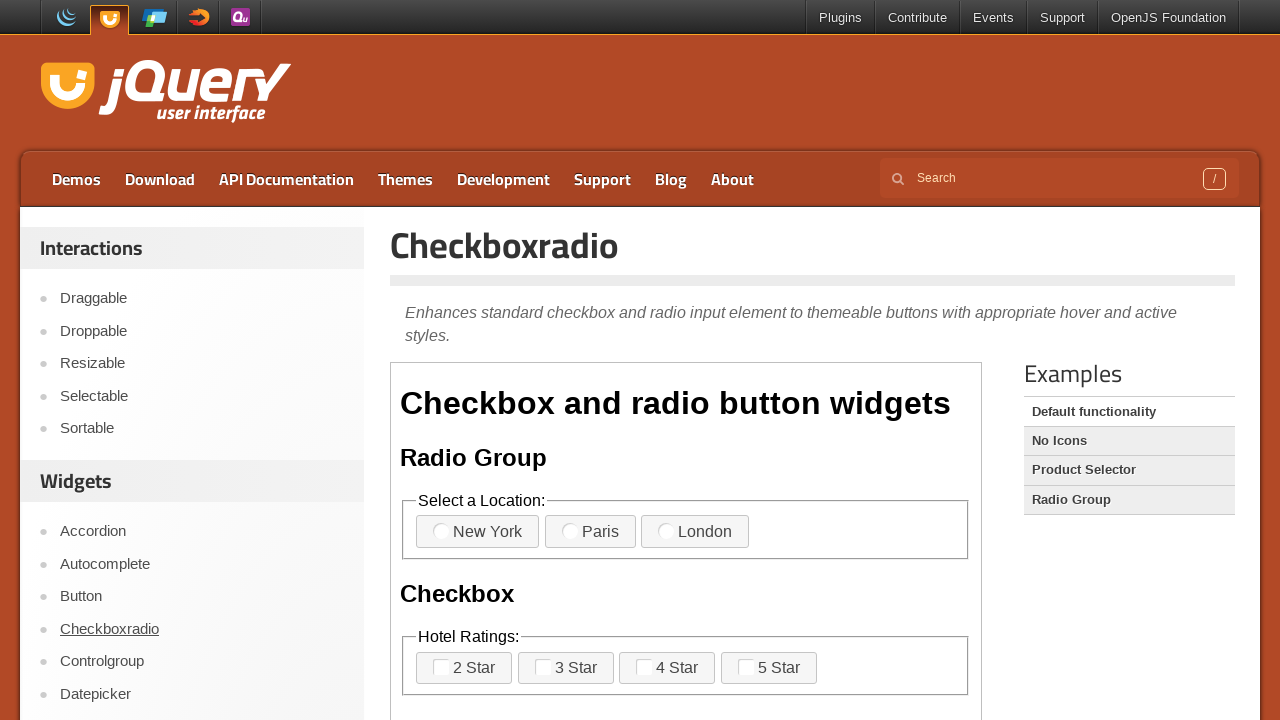

Located demo iframe with selector '.demo-frame'
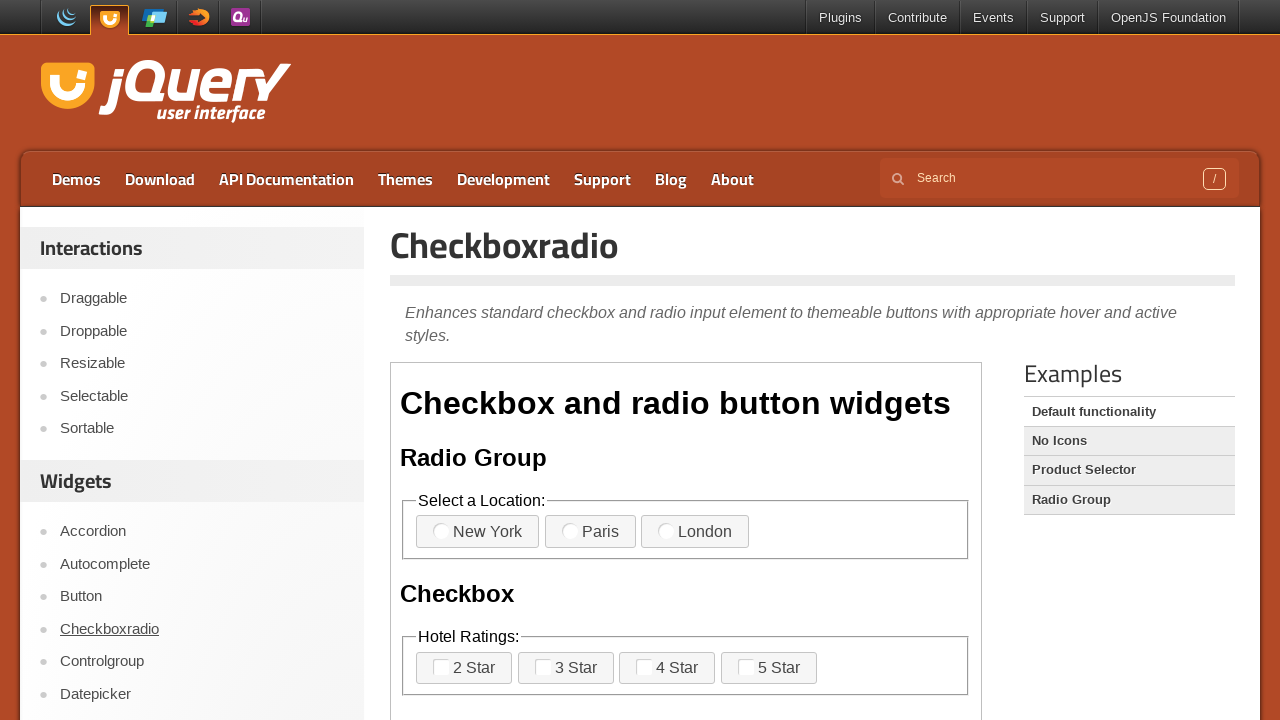

Found 11 radio buttons/checkboxes in iframe
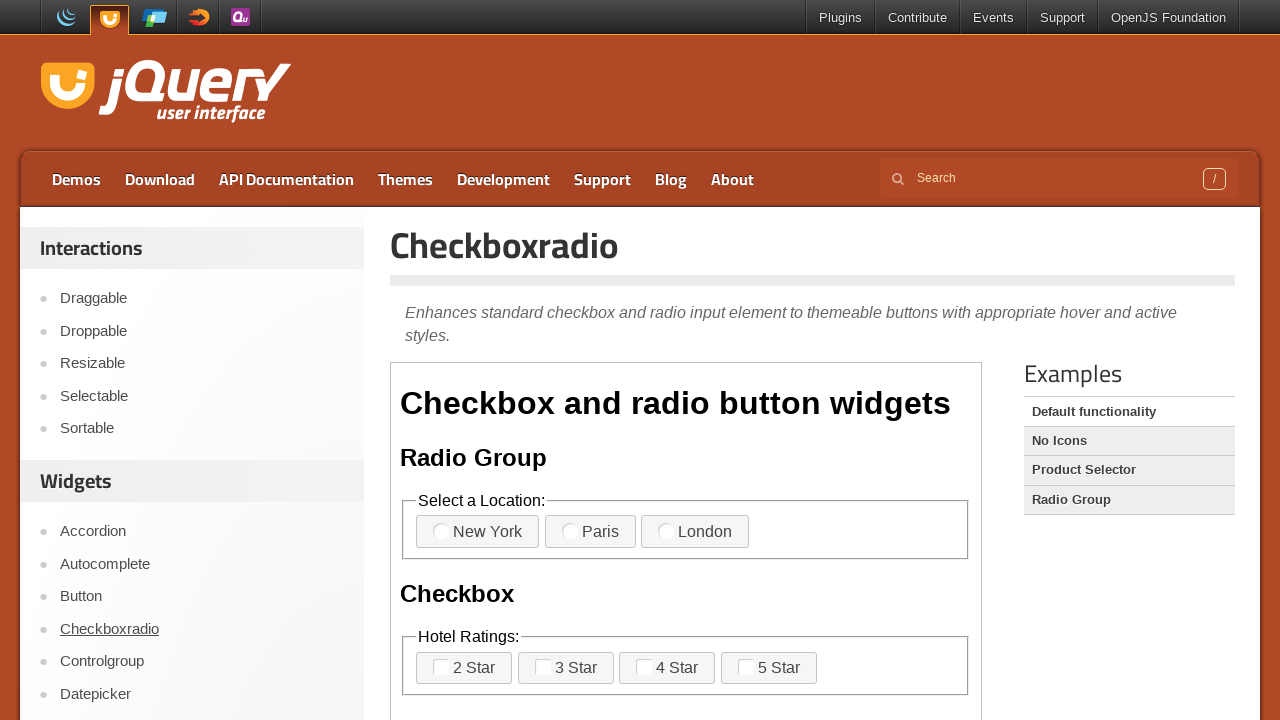

Clicked radio button/checkbox 1 of 11 at (441, 531) on .demo-frame >> internal:control=enter-frame >> span.ui-checkboxradio-icon.ui-cor
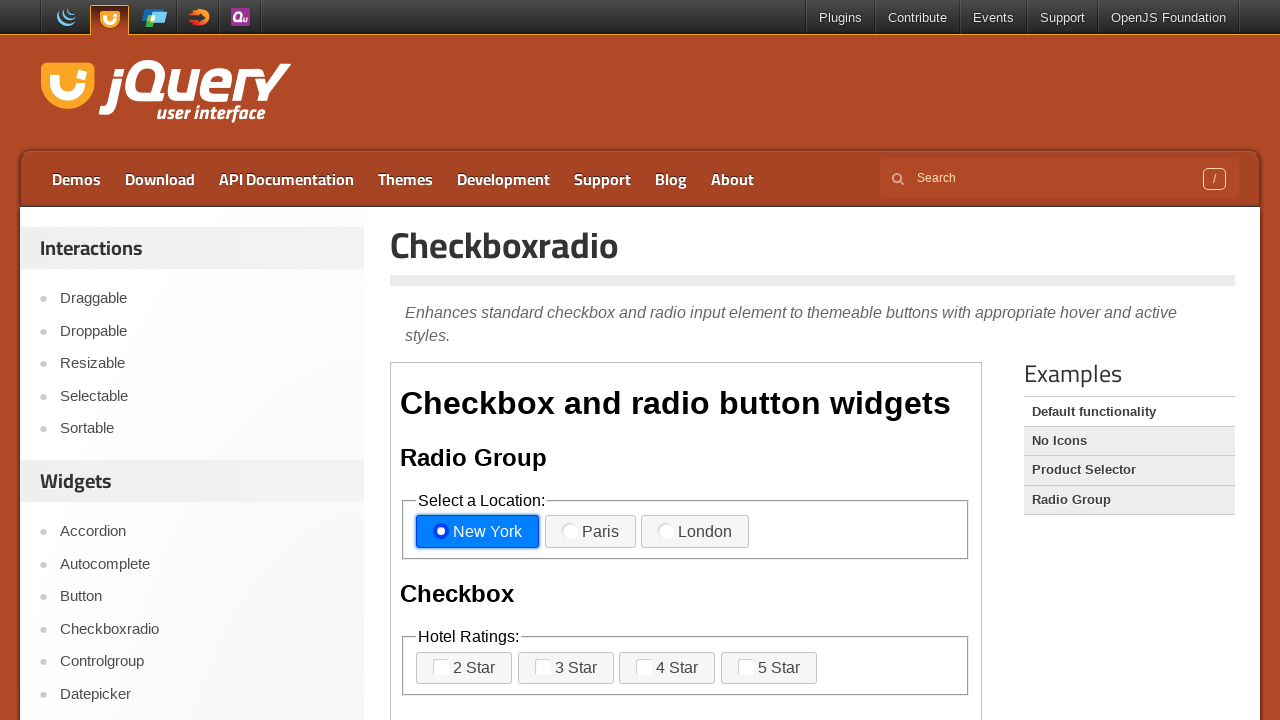

Clicked radio button/checkbox 2 of 11 at (570, 531) on .demo-frame >> internal:control=enter-frame >> span.ui-checkboxradio-icon.ui-cor
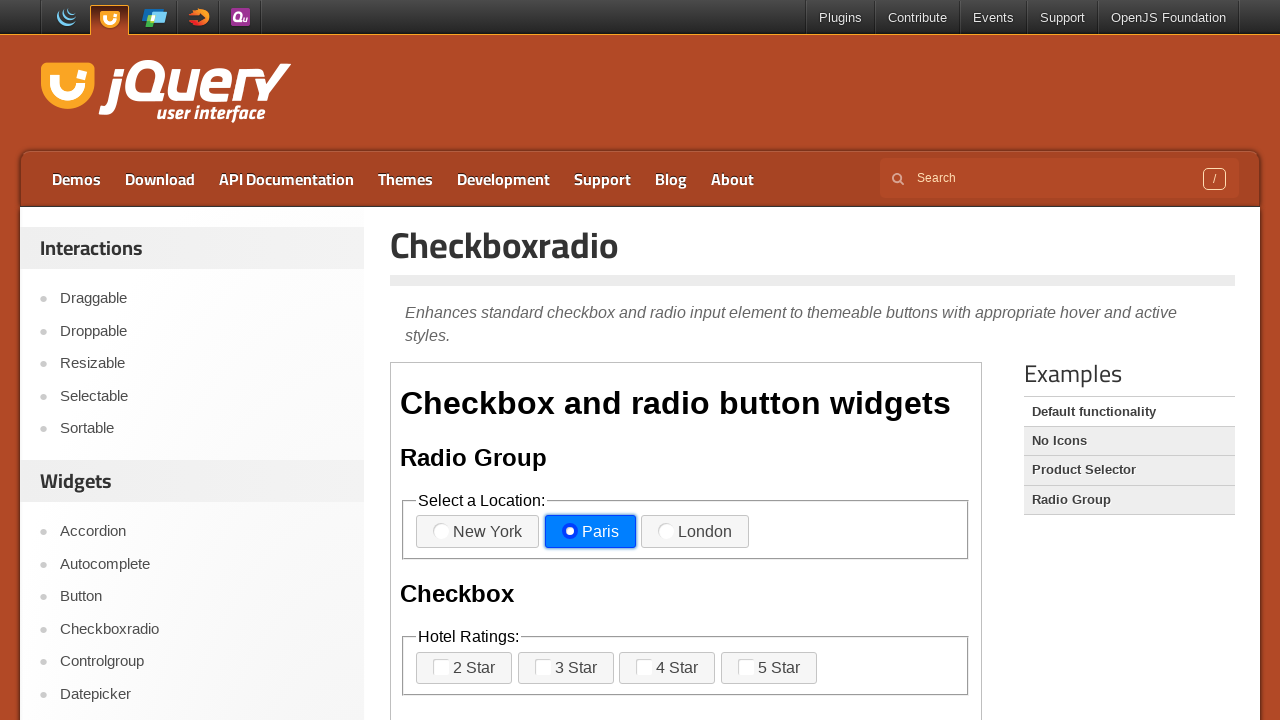

Clicked radio button/checkbox 3 of 11 at (666, 531) on .demo-frame >> internal:control=enter-frame >> span.ui-checkboxradio-icon.ui-cor
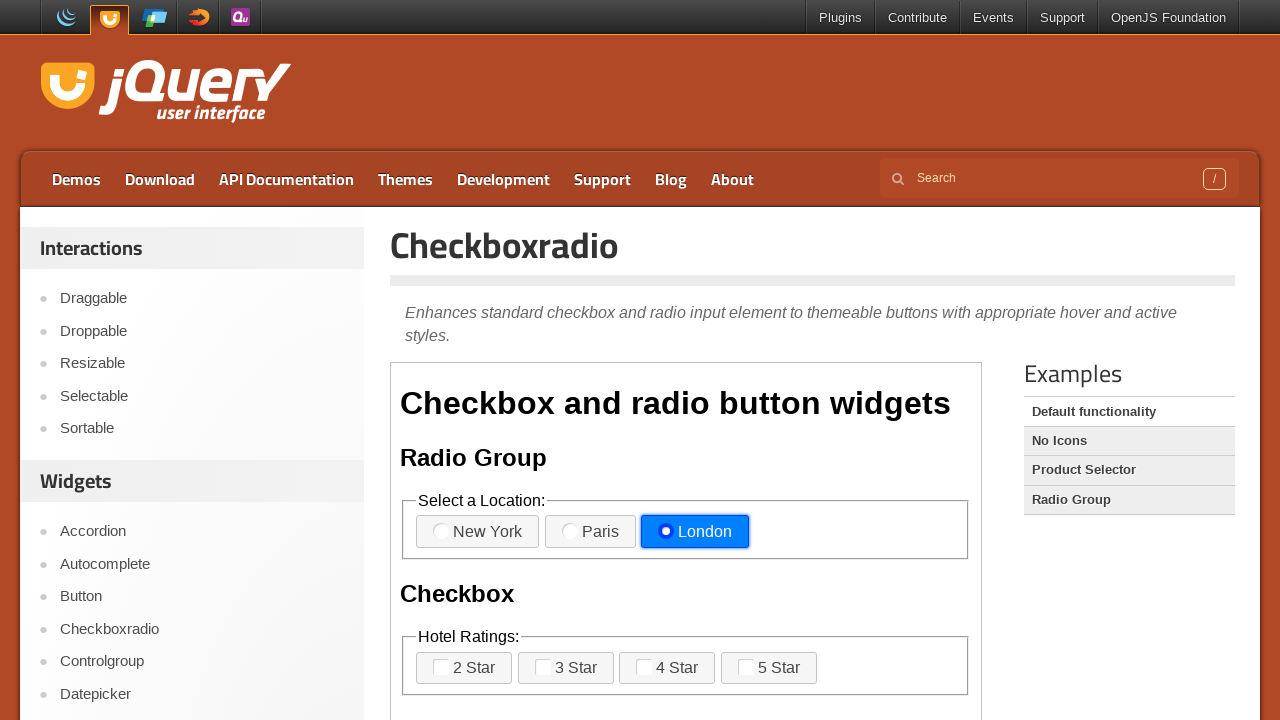

Clicked radio button/checkbox 4 of 11 at (441, 667) on .demo-frame >> internal:control=enter-frame >> span.ui-checkboxradio-icon.ui-cor
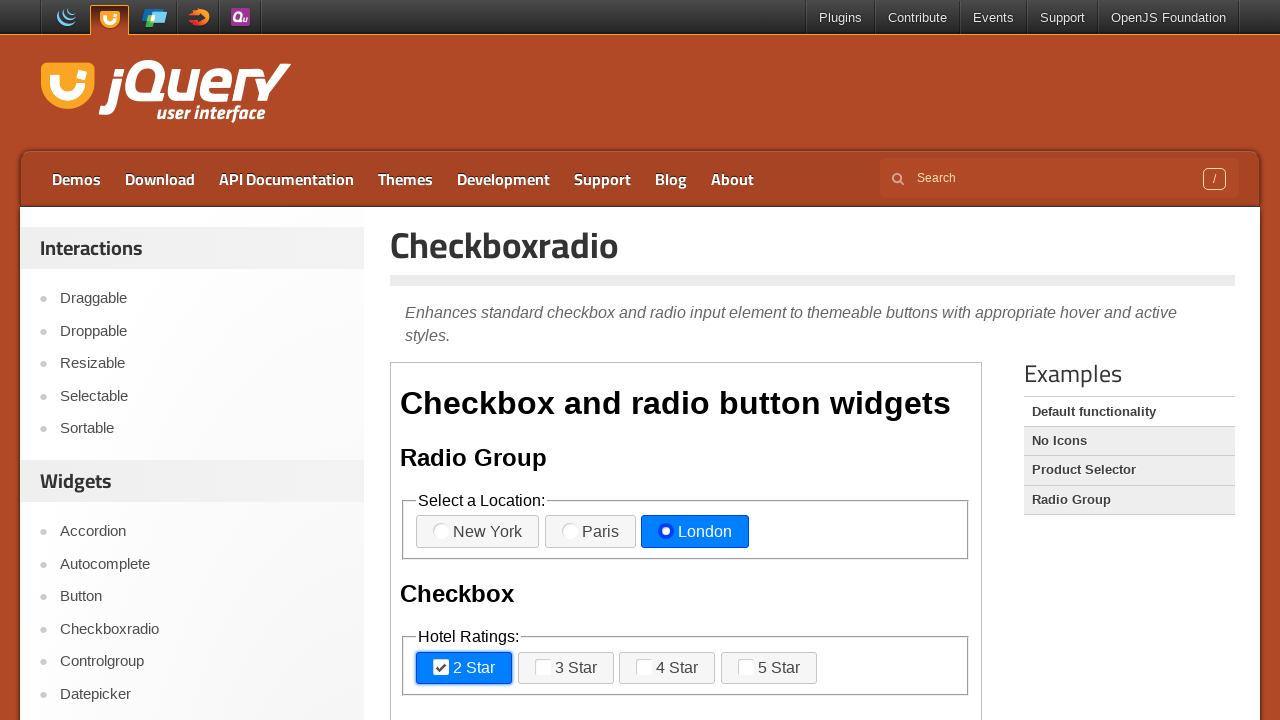

Clicked radio button/checkbox 5 of 11 at (543, 667) on .demo-frame >> internal:control=enter-frame >> span.ui-checkboxradio-icon.ui-cor
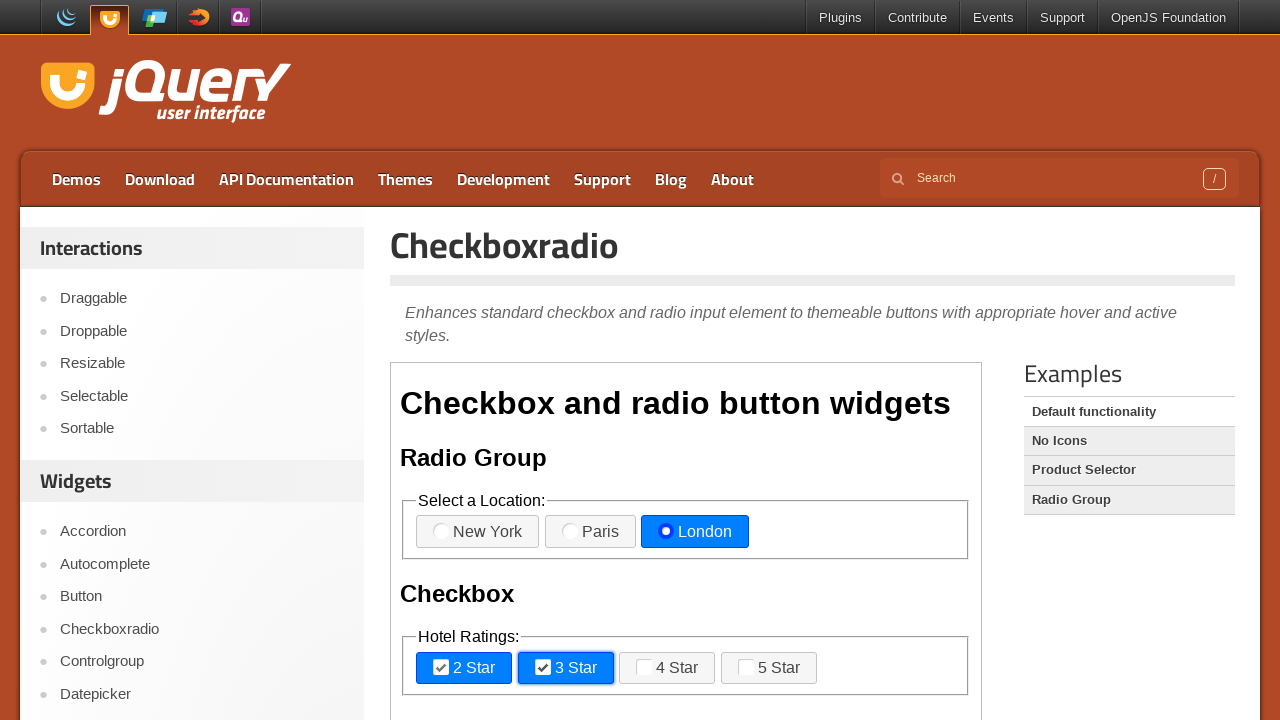

Clicked radio button/checkbox 6 of 11 at (644, 667) on .demo-frame >> internal:control=enter-frame >> span.ui-checkboxradio-icon.ui-cor
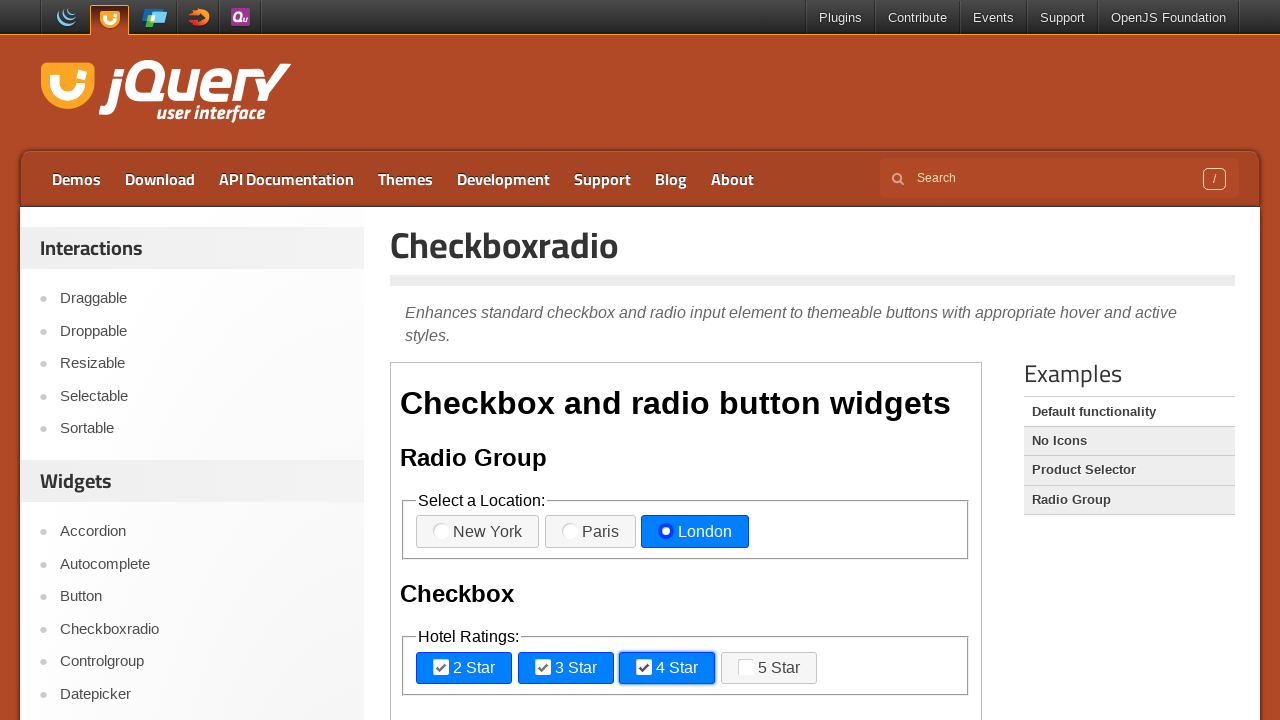

Clicked radio button/checkbox 7 of 11 at (746, 667) on .demo-frame >> internal:control=enter-frame >> span.ui-checkboxradio-icon.ui-cor
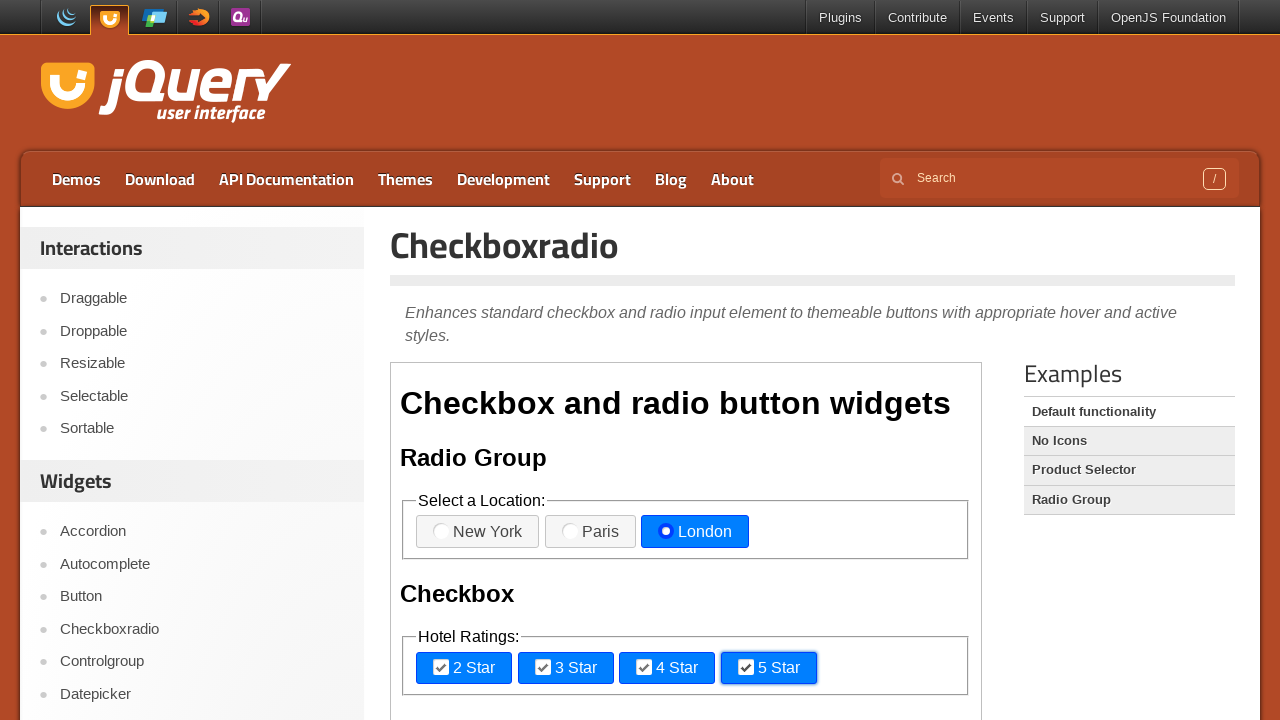

Clicked radio button/checkbox 8 of 11 at (441, 360) on .demo-frame >> internal:control=enter-frame >> span.ui-checkboxradio-icon.ui-cor
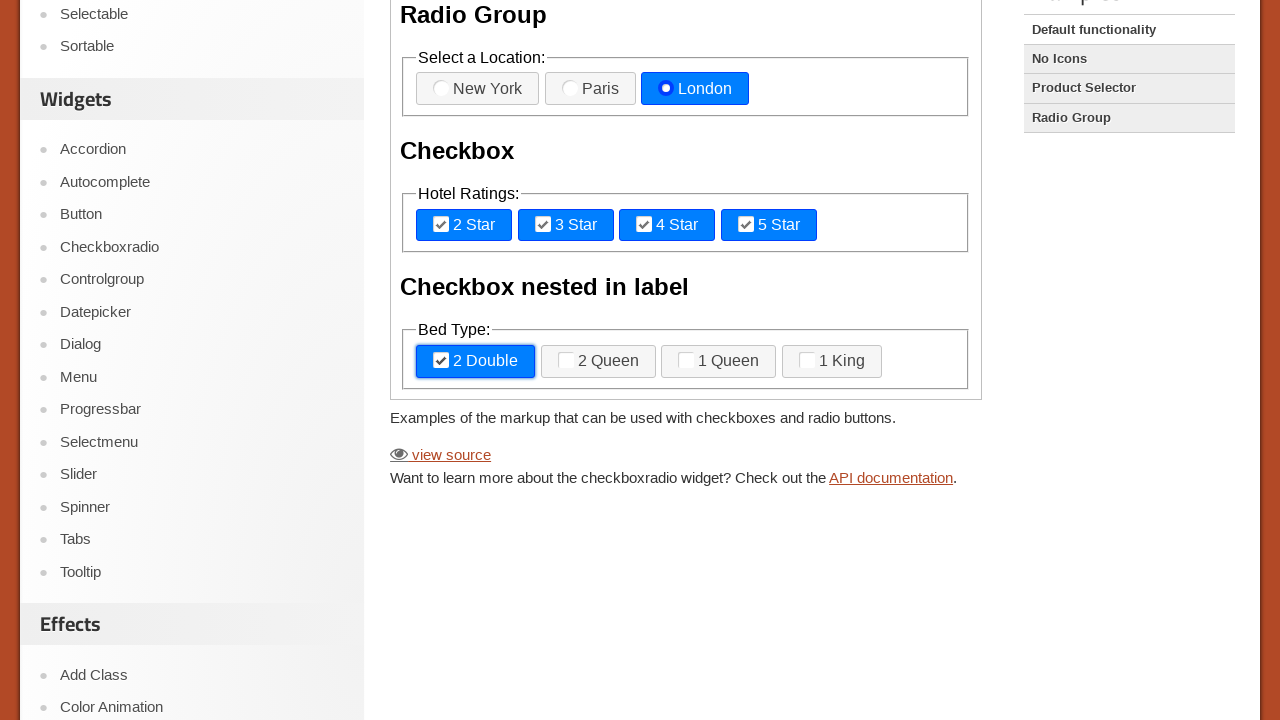

Clicked radio button/checkbox 9 of 11 at (566, 360) on .demo-frame >> internal:control=enter-frame >> span.ui-checkboxradio-icon.ui-cor
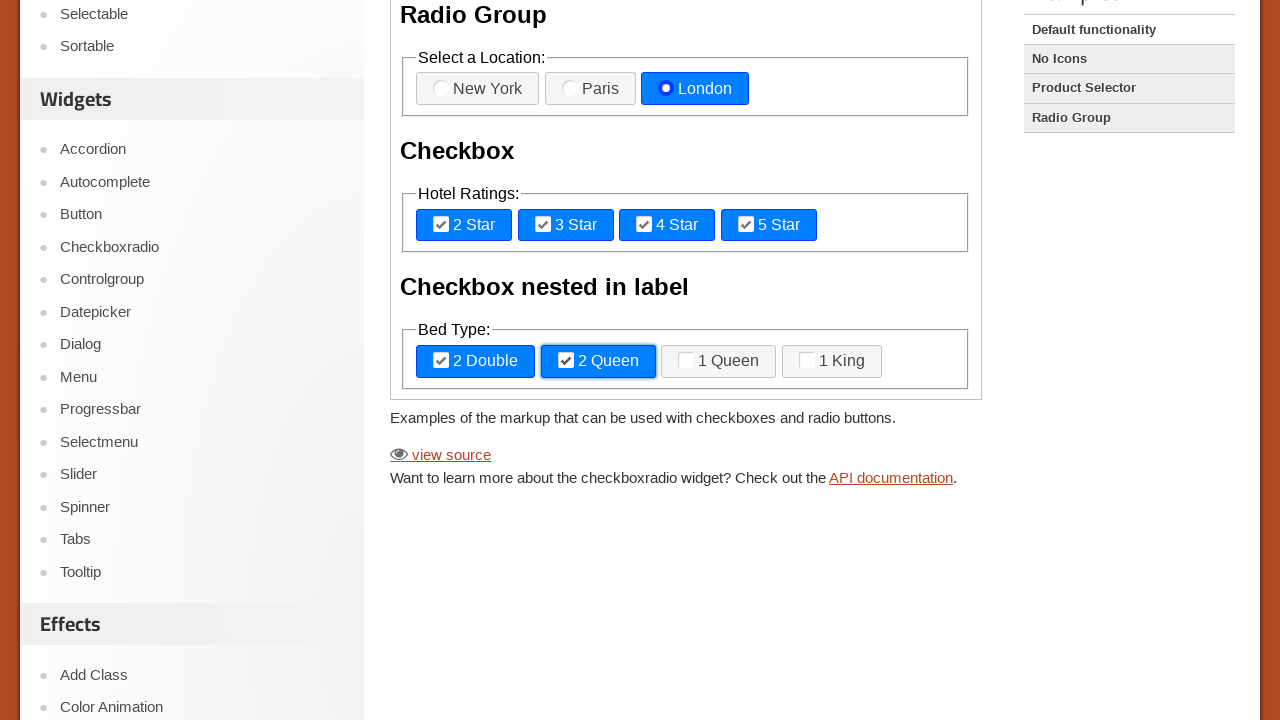

Clicked radio button/checkbox 10 of 11 at (686, 360) on .demo-frame >> internal:control=enter-frame >> span.ui-checkboxradio-icon.ui-cor
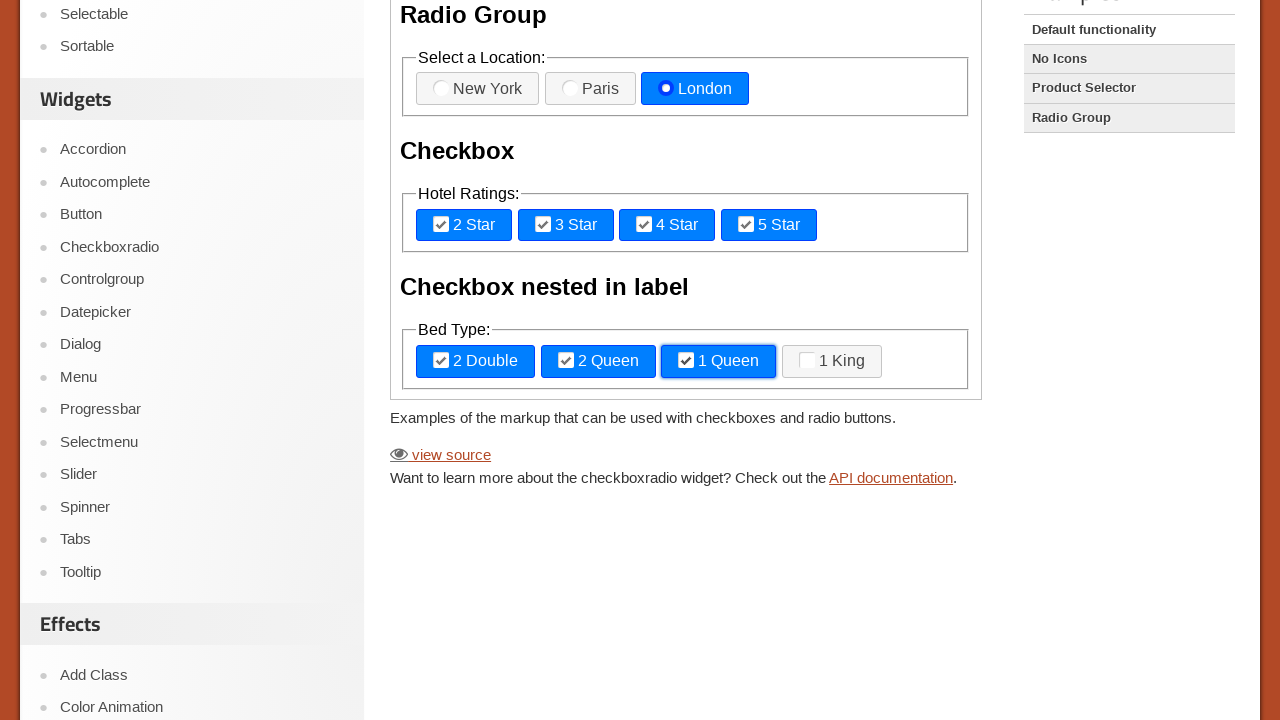

Clicked radio button/checkbox 11 of 11 at (807, 360) on .demo-frame >> internal:control=enter-frame >> span.ui-checkboxradio-icon.ui-cor
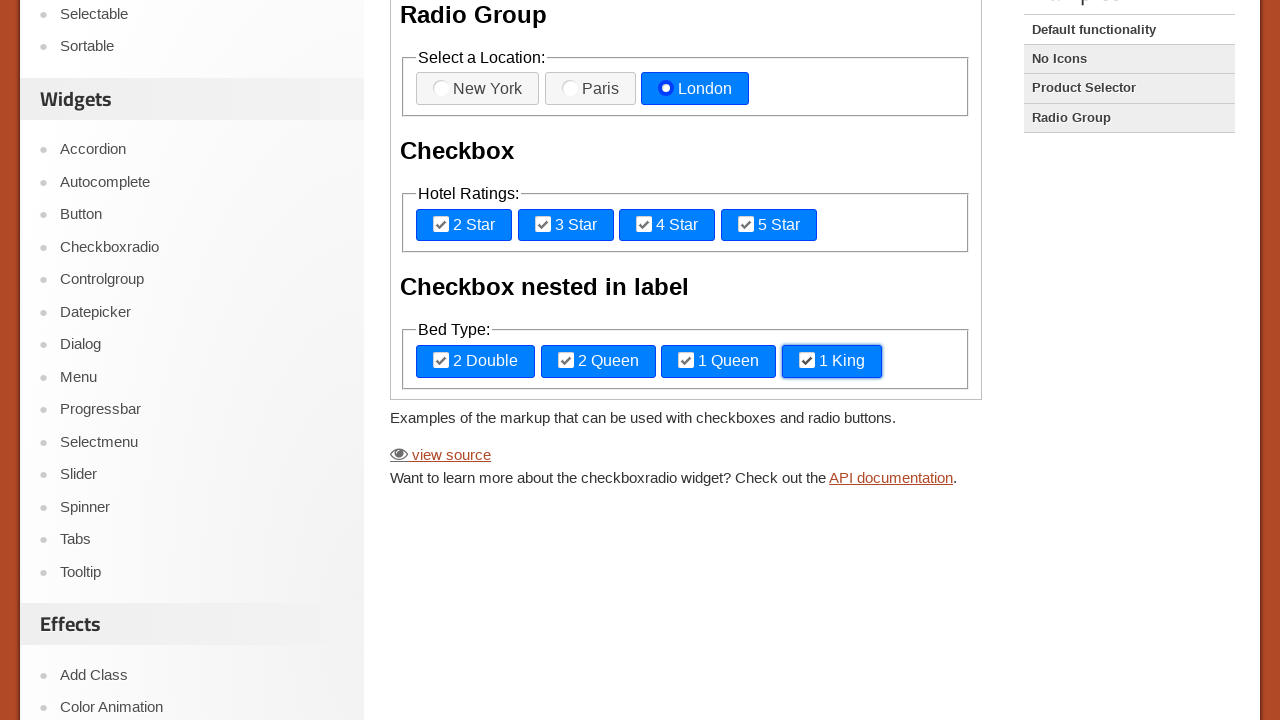

Clicked on Button link to navigate to Button page at (813, 322) on text=Button
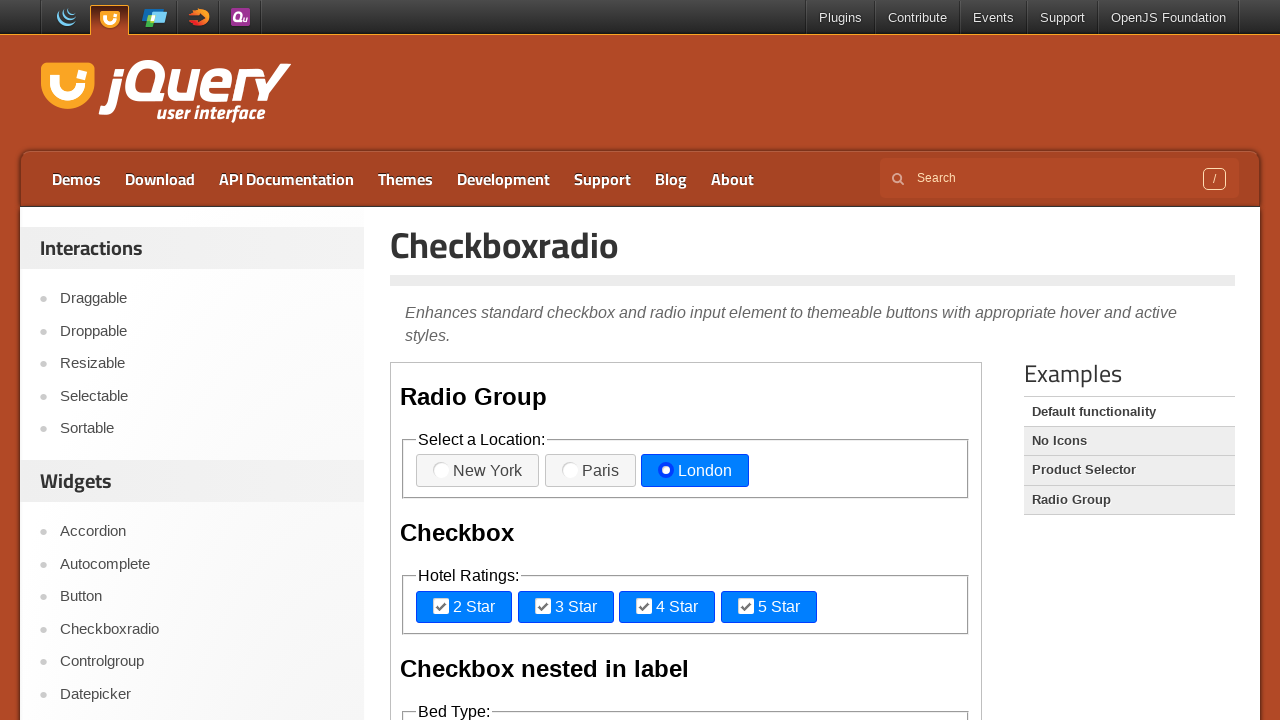

Waited 5000ms for Button page to load
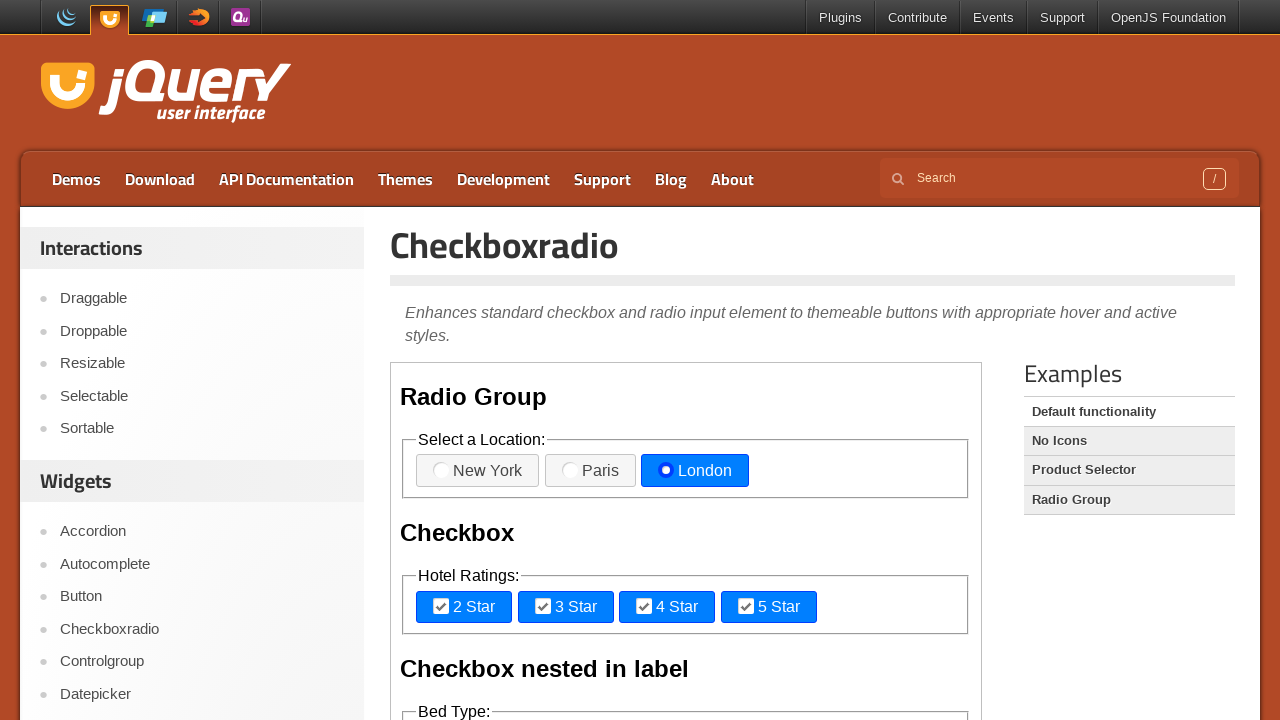

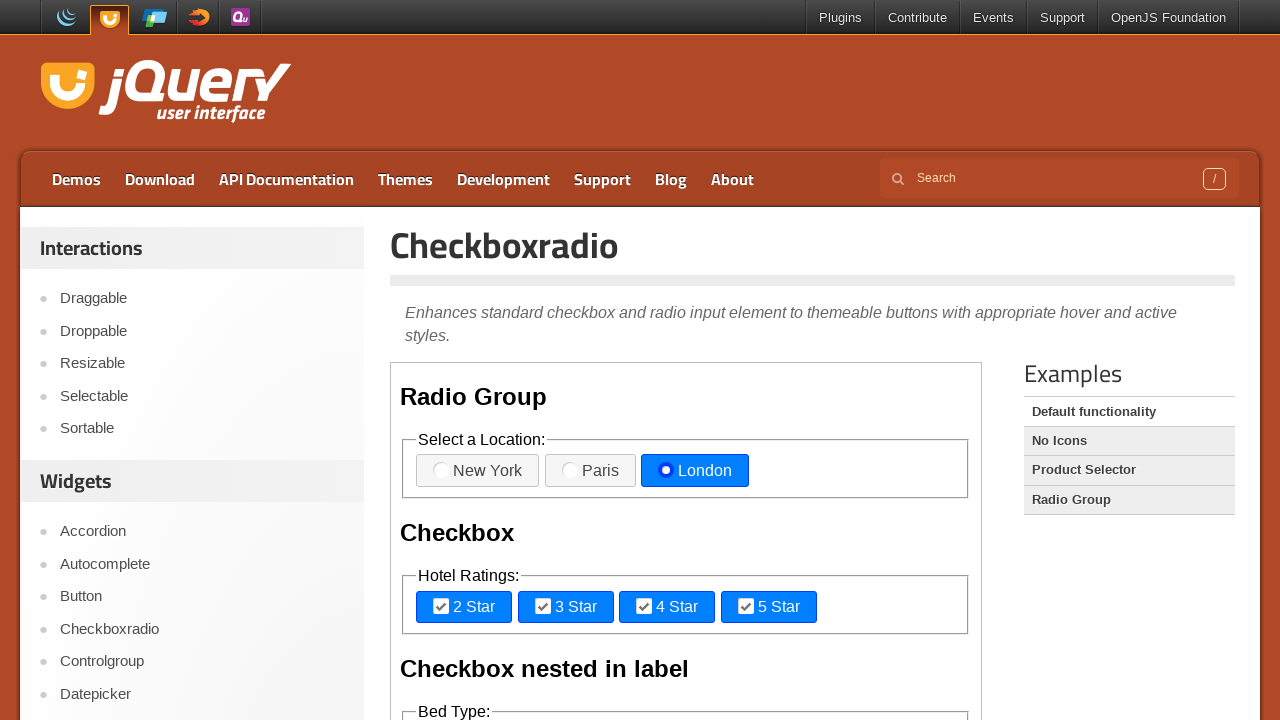